Navigates to Swagger Petstore and verifies that the logo is visible on the page.

Starting URL: https://petstore.swagger.io/

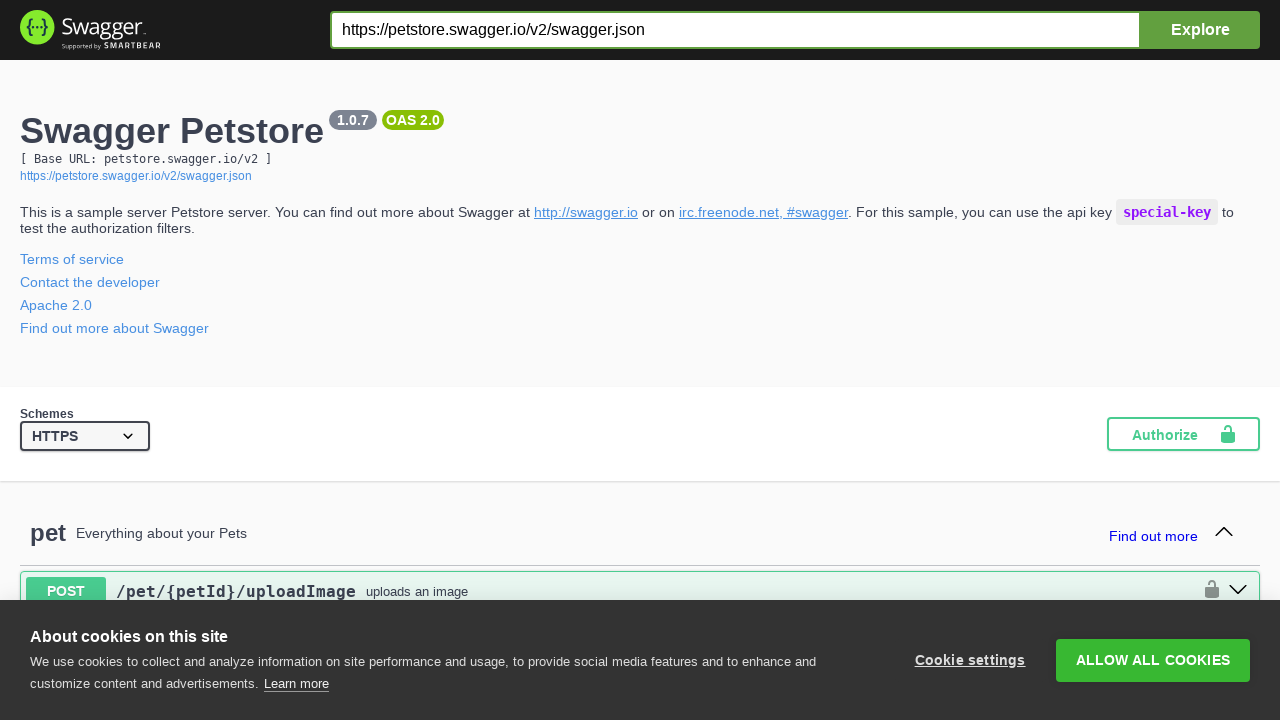

Navigated to Swagger Petstore homepage
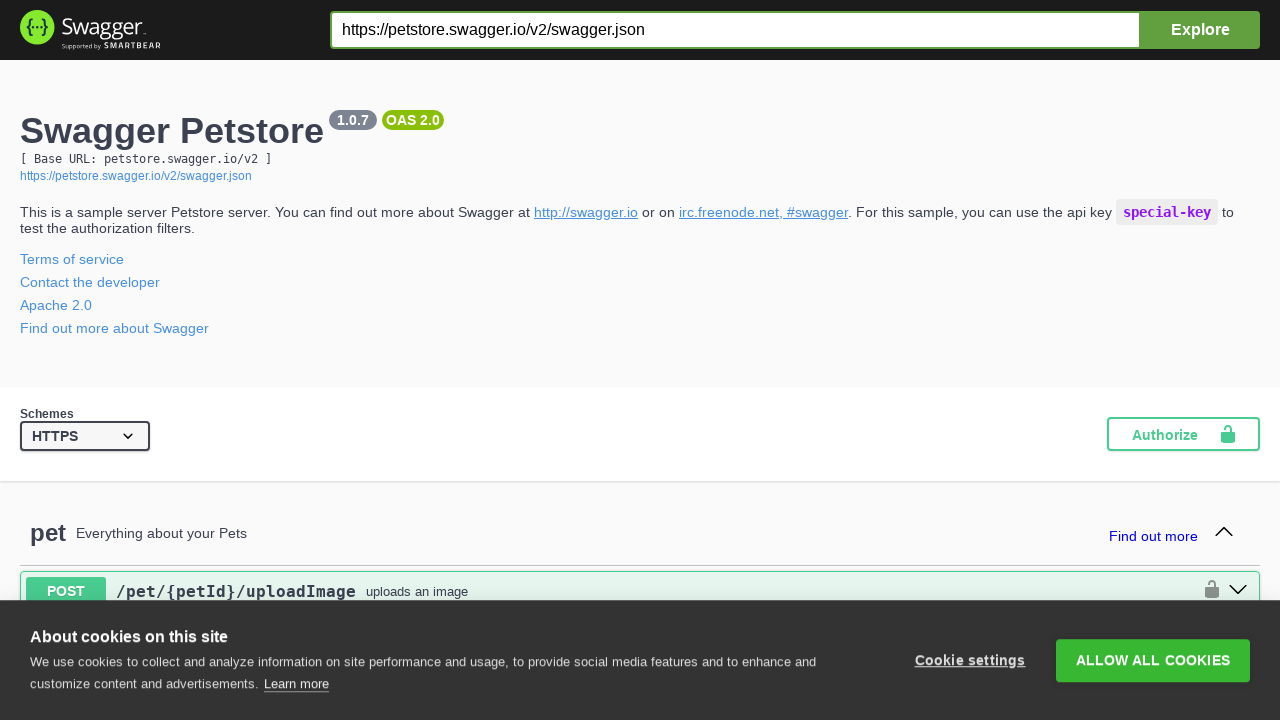

Located logo element on the page
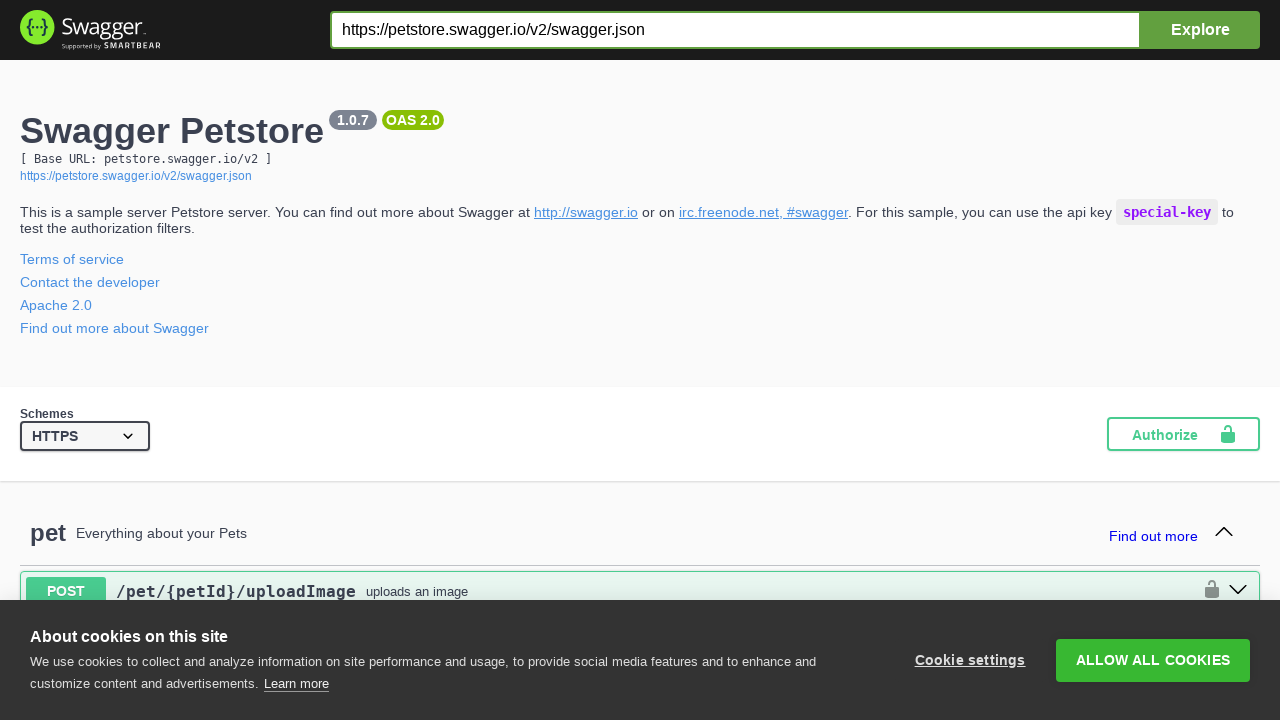

Verified logo is visible on Swagger Petstore
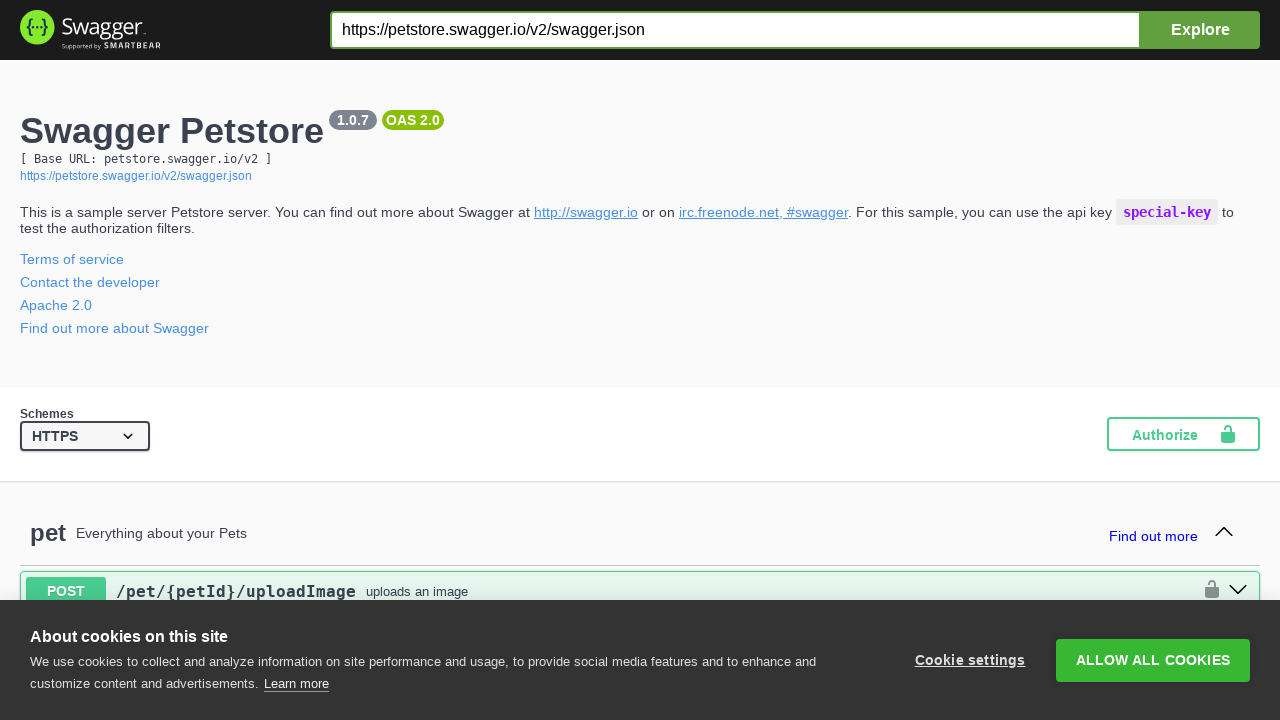

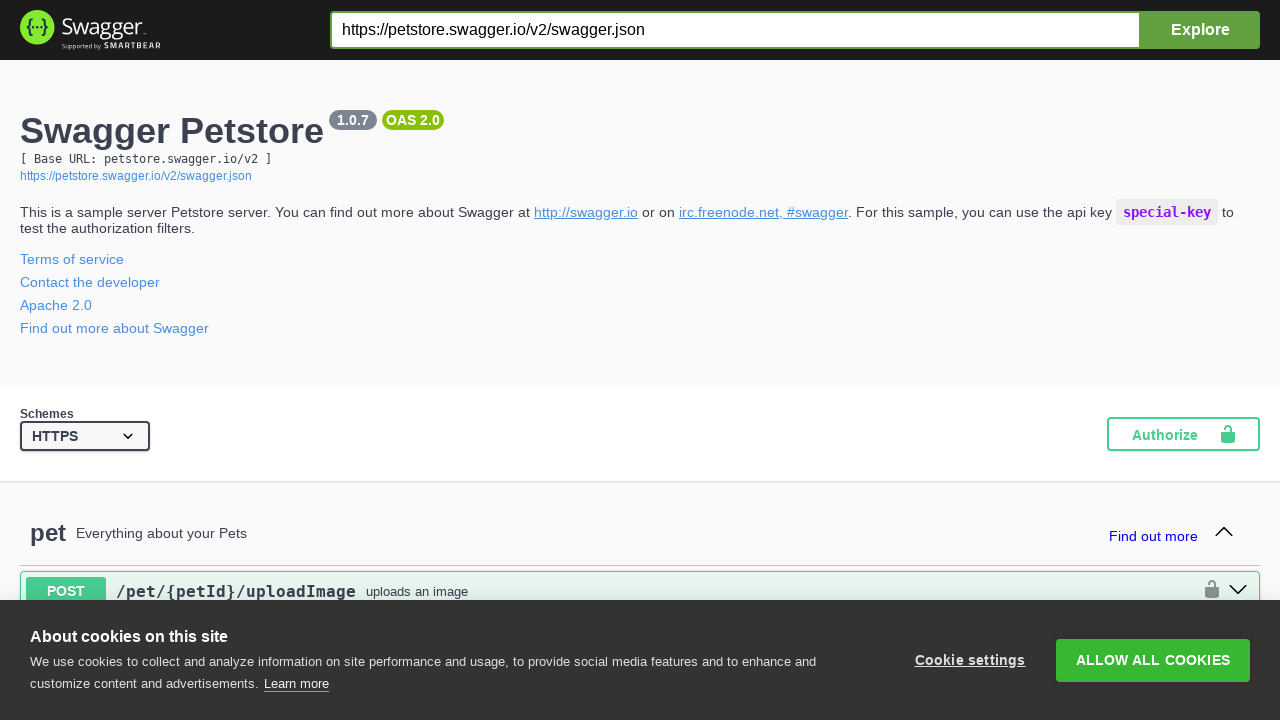